Tests navigation to Selenide GitHub repository's Wiki section, clicks on "Soft assertions" page, and verifies that JUnit5 example code is displayed on the page

Starting URL: https://github.com/selenide/selenide

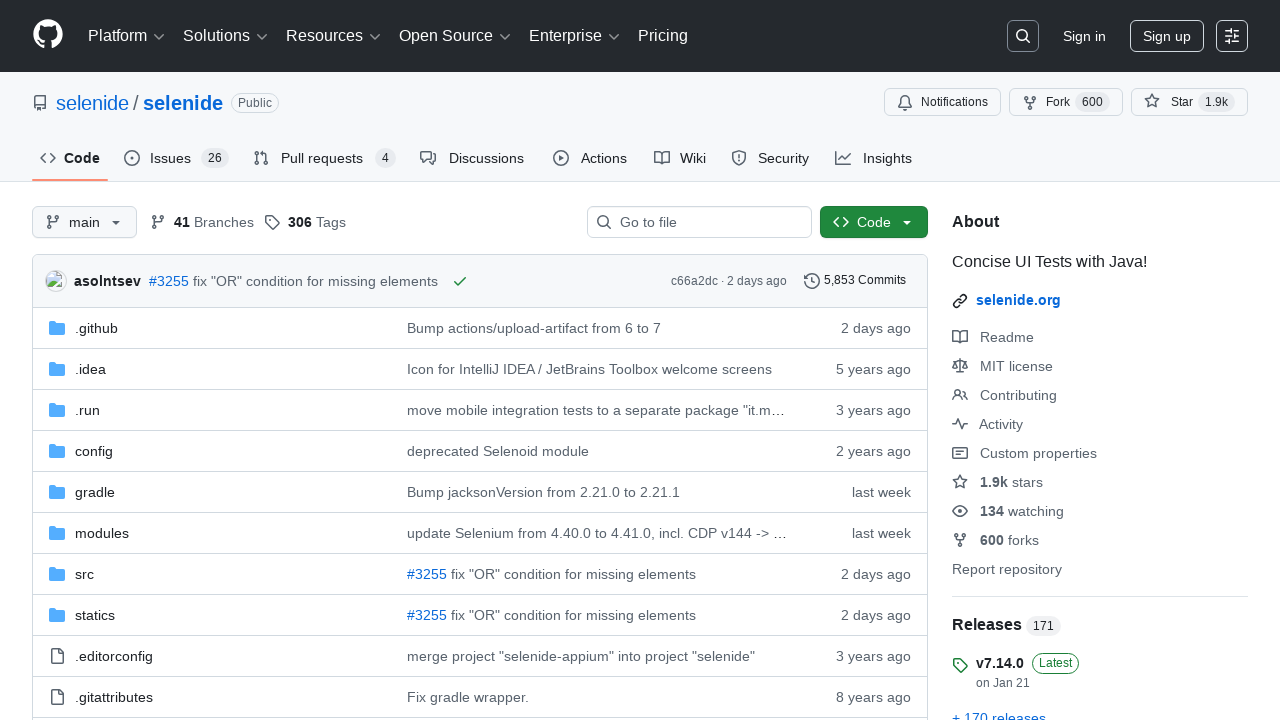

Clicked on Wiki tab at (680, 158) on #wiki-tab
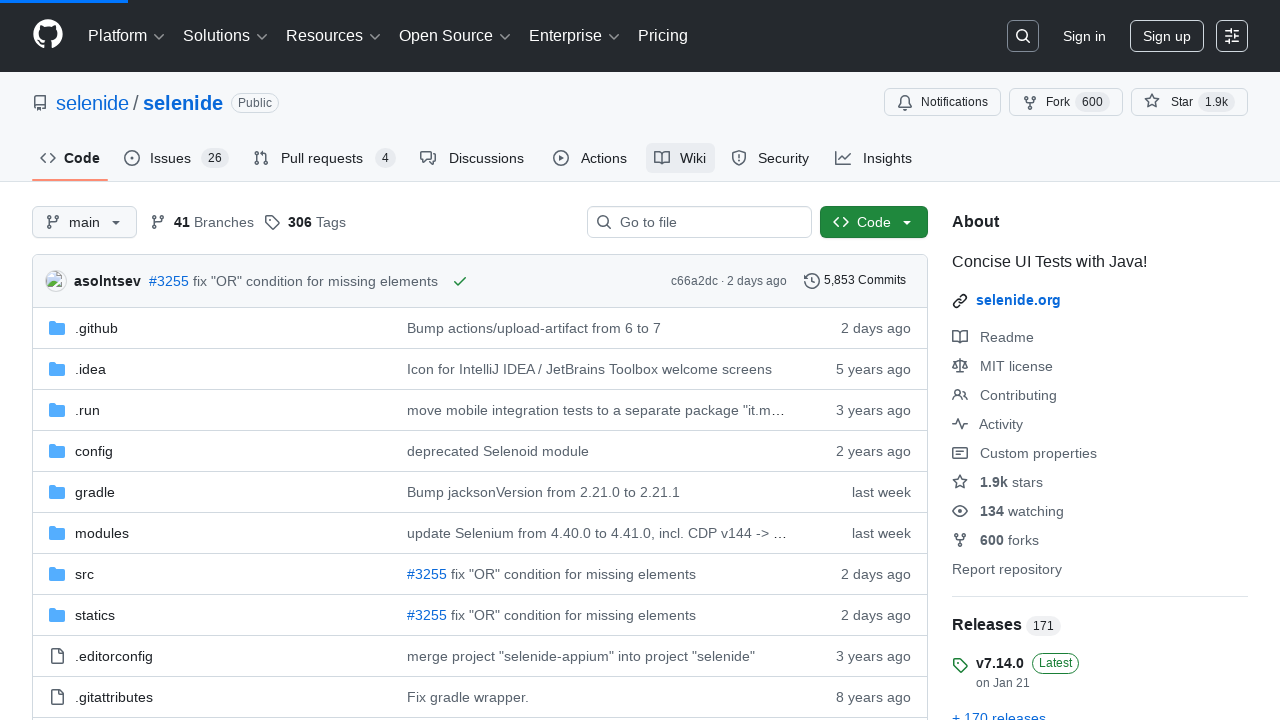

Soft assertions link appeared in Wiki
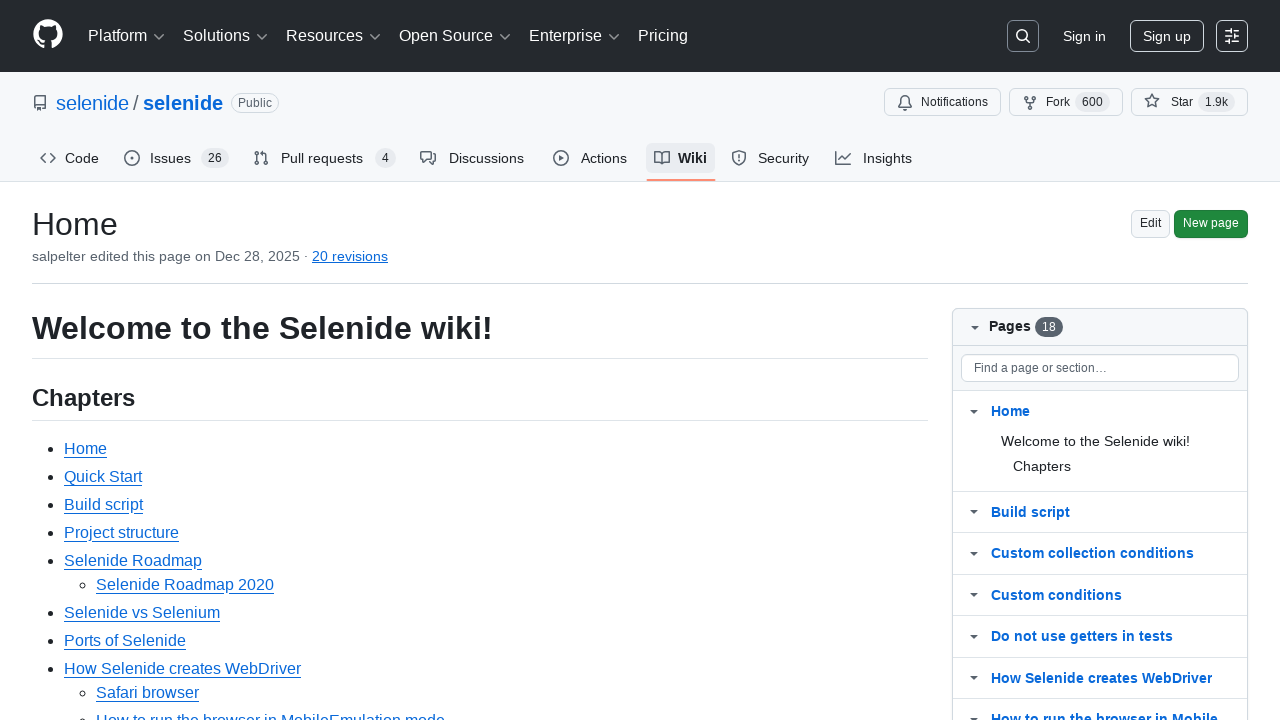

Clicked on Soft assertions link at (116, 360) on text=Soft assertions
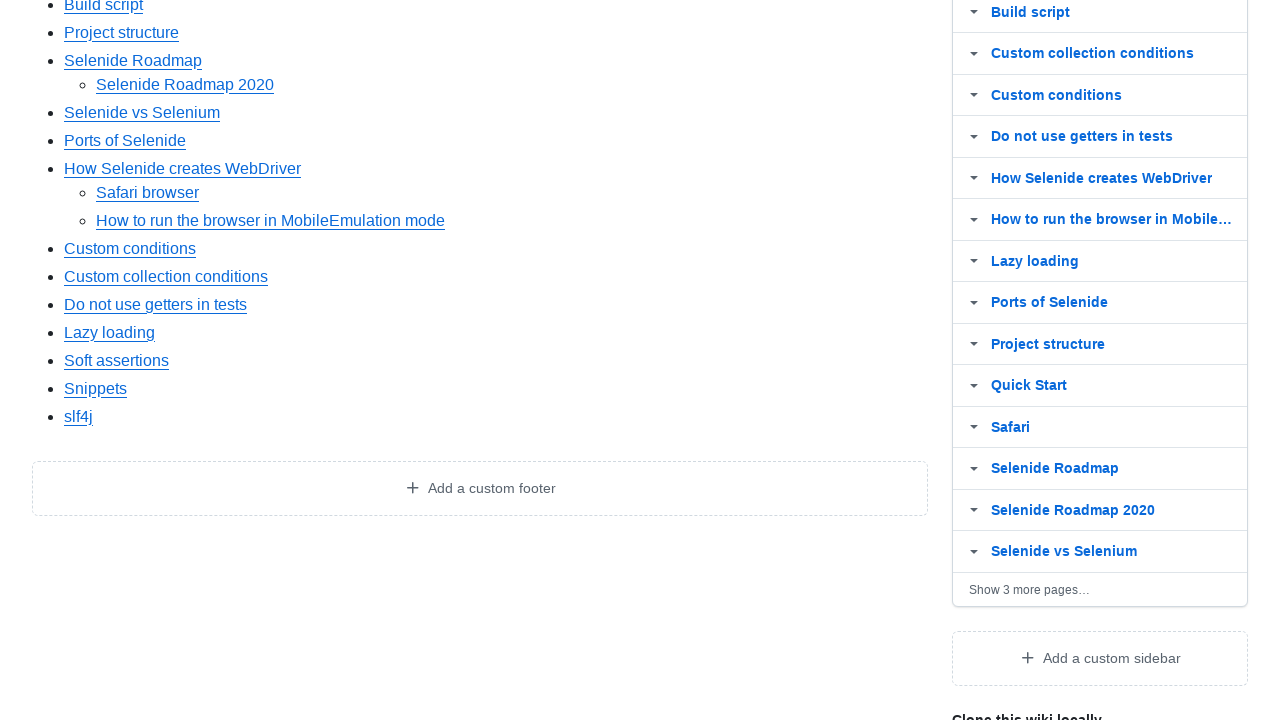

Repo content frame loaded
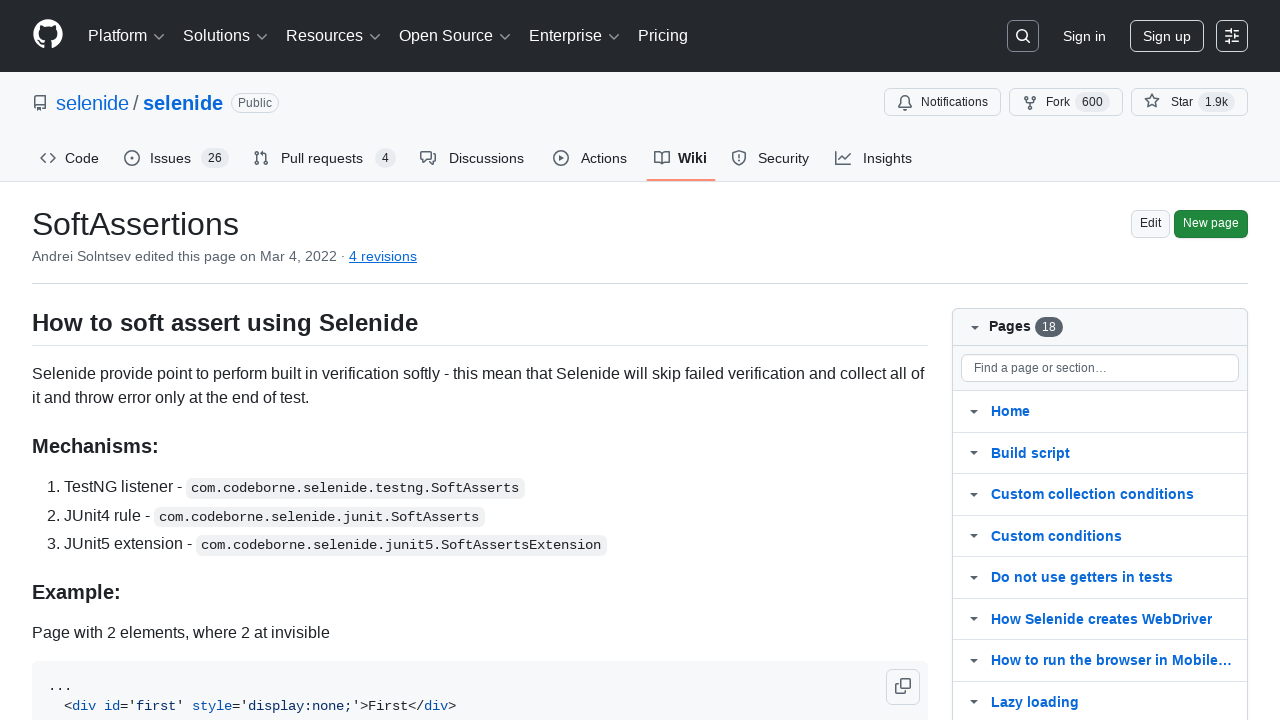

JUnit5 @ExtendWith SoftAssertsExtension code example is visible on the page
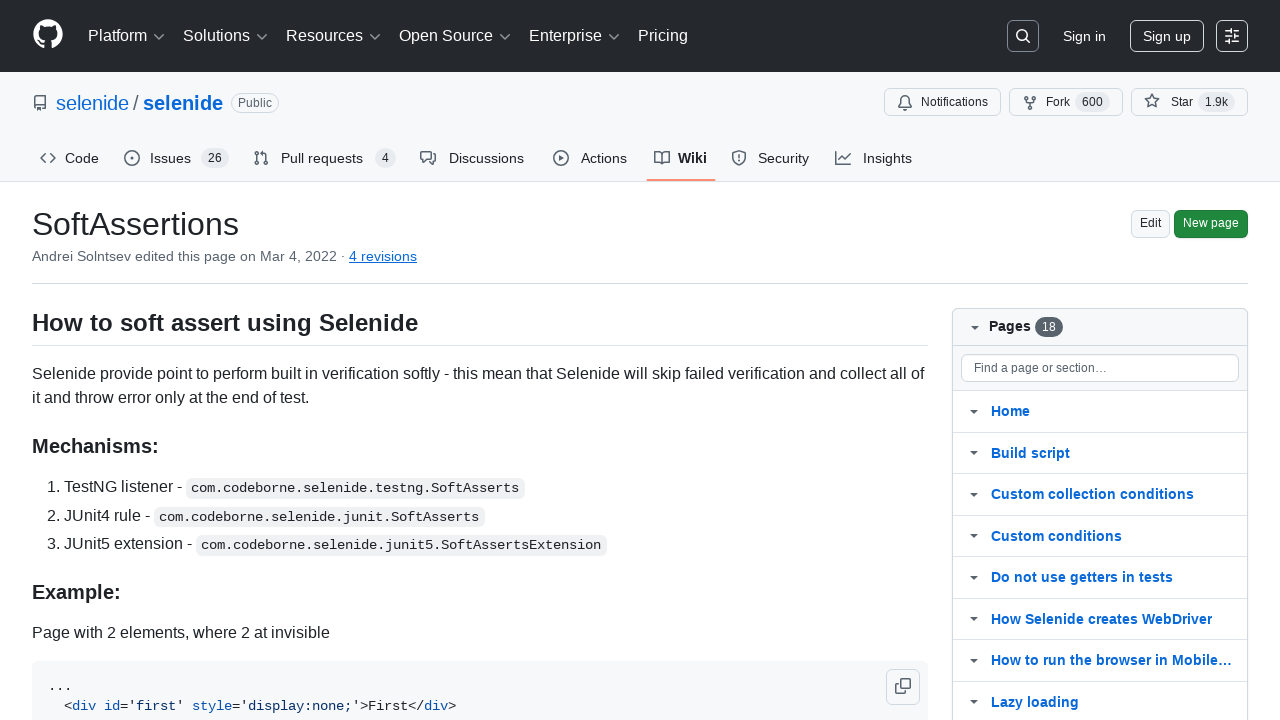

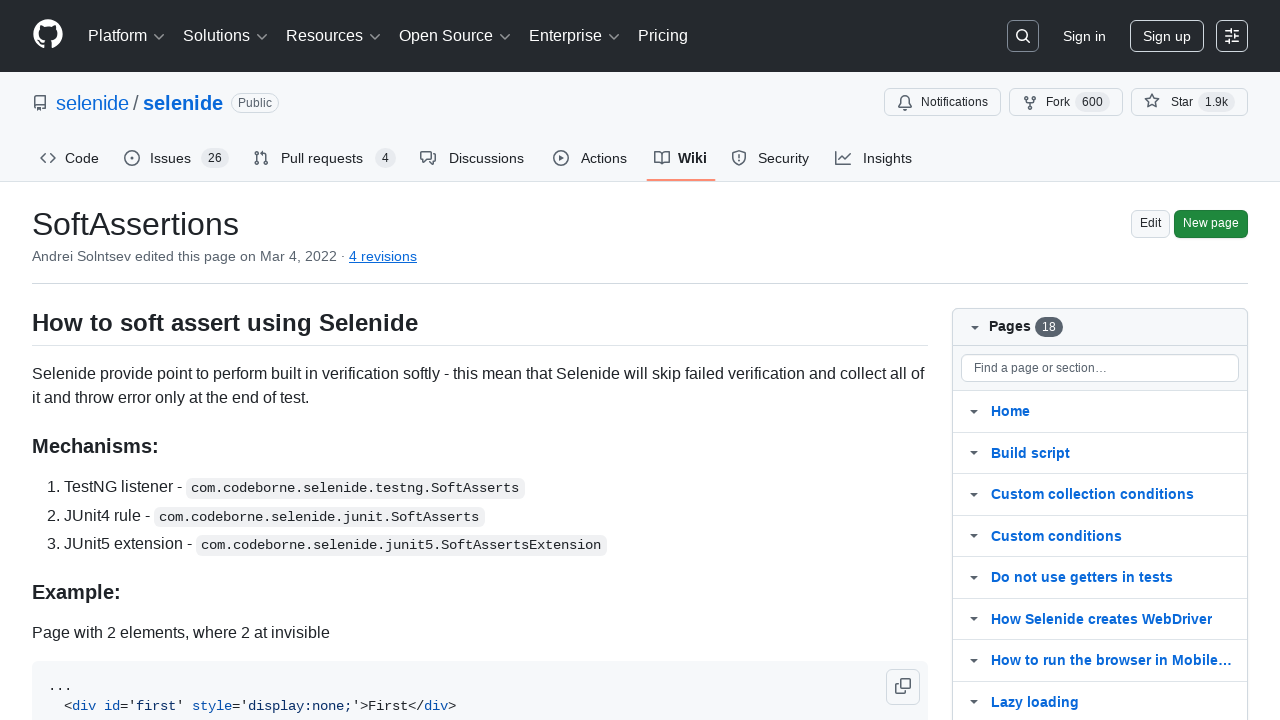